Tests the hide/show functionality on a practice automation page by verifying an element is visible, clicking a hide button, and verifying the element becomes hidden.

Starting URL: https://rahulshettyacademy.com/AutomationPractice/

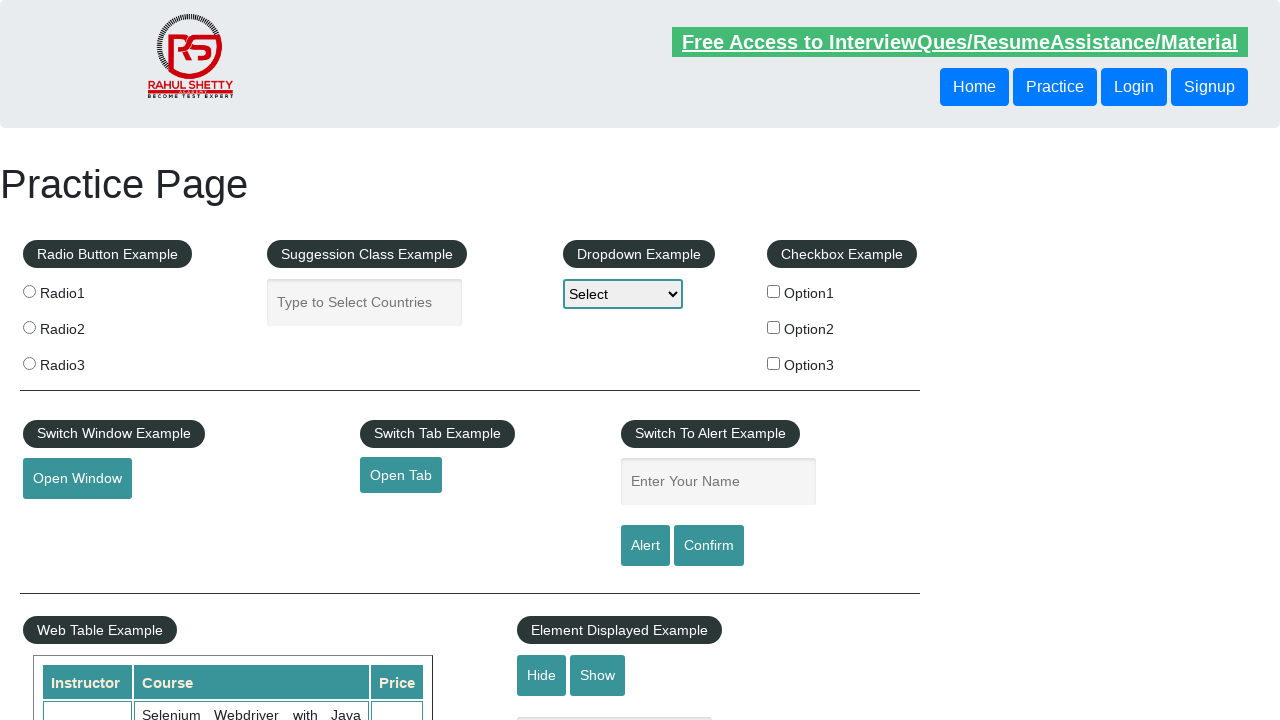

Verified the element with class 'displayed-class' is visible initially
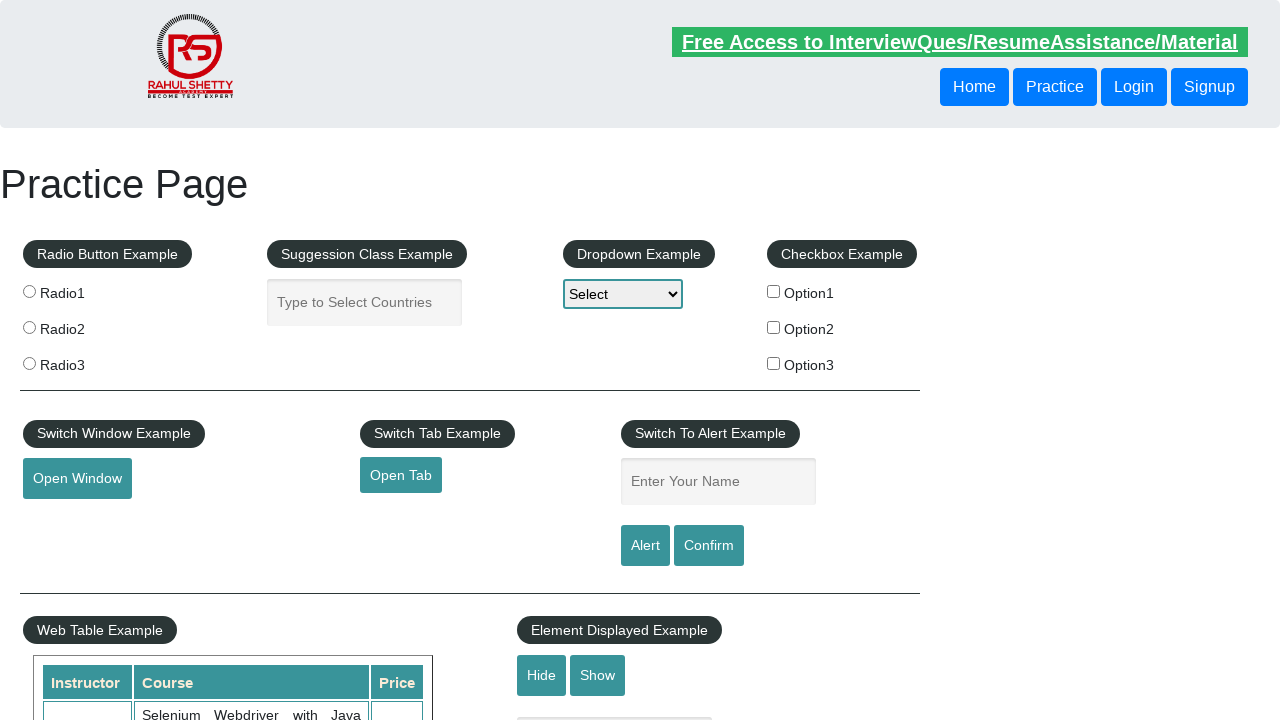

Clicked the hide textbox button at (542, 675) on #hide-textbox
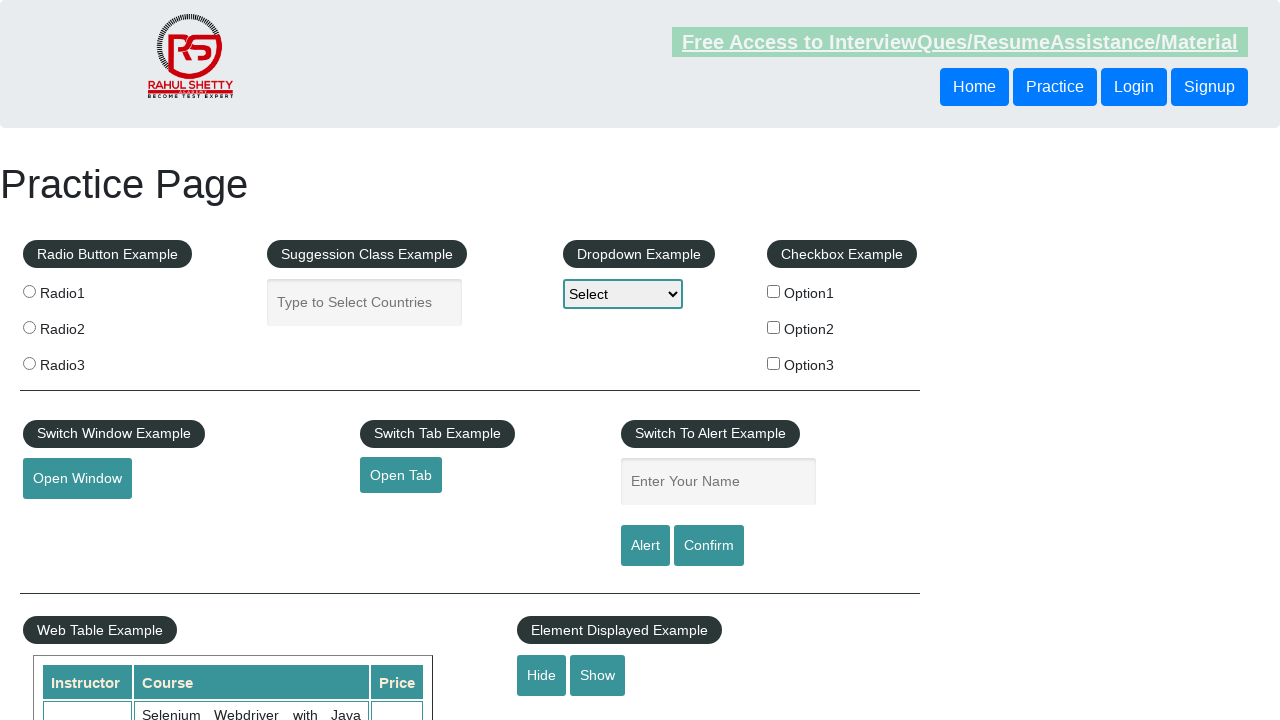

Verified the element with class 'displayed-class' is now hidden
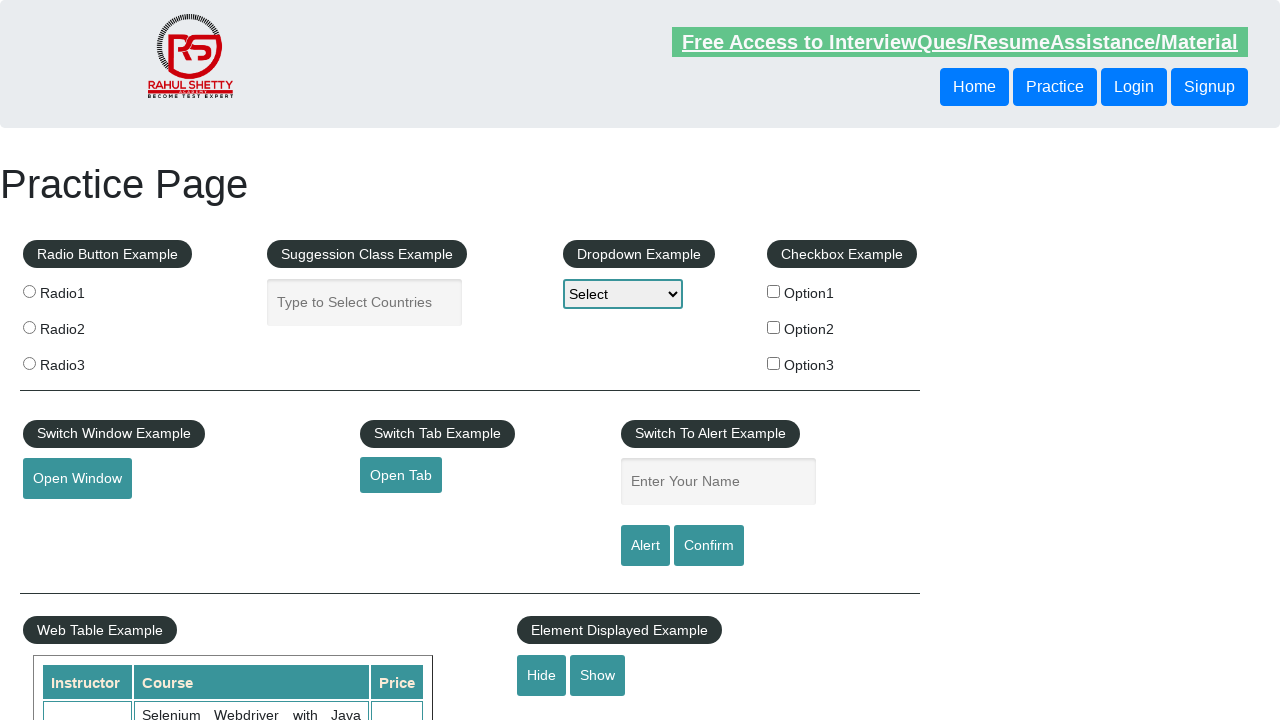

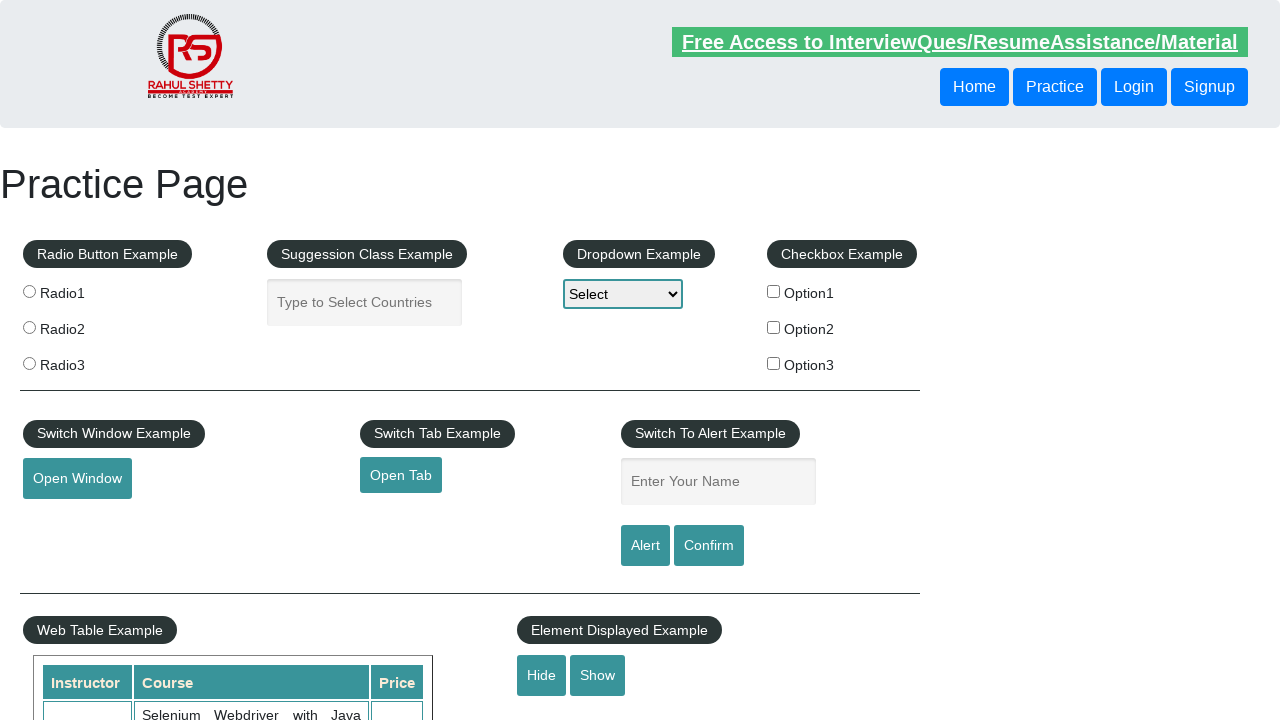